Tests scrolling functionality on an automation practice page by scrolling the main window and then scrolling within a fixed-header table element, then verifies that table data is visible and the total amount element is present.

Starting URL: https://rahulshettyacademy.com/AutomationPractice/

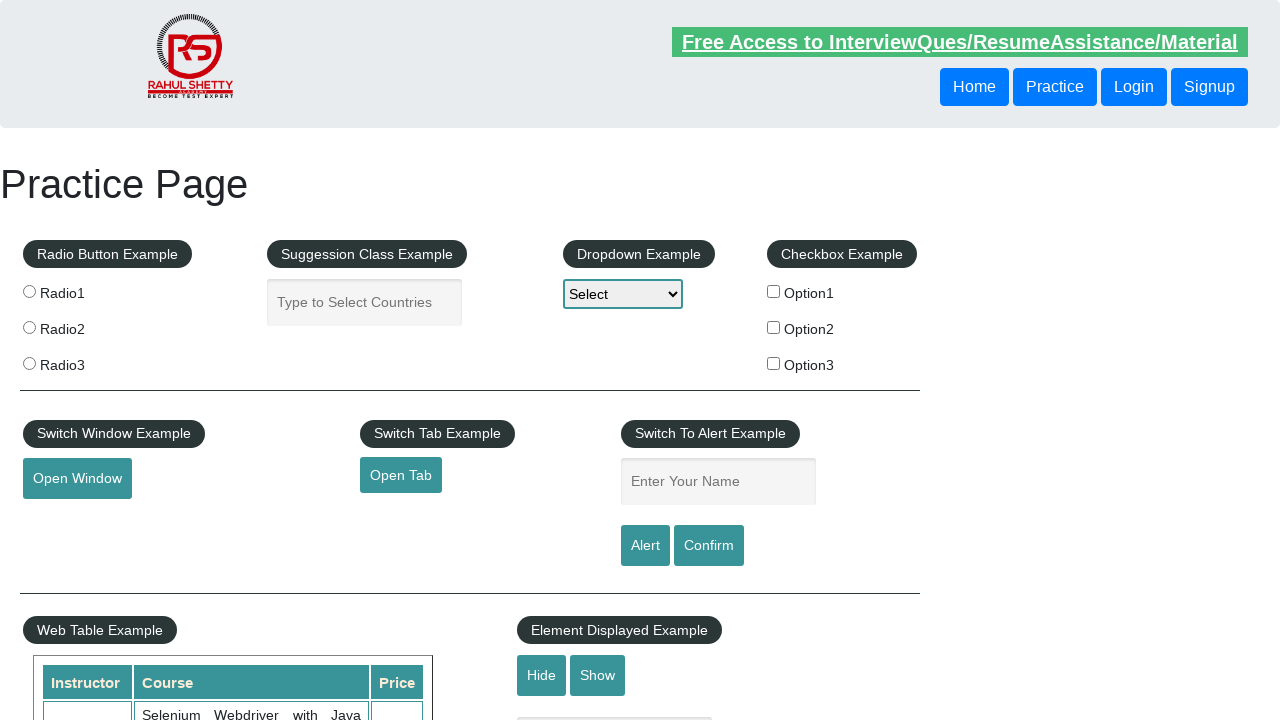

Scrolled main window down by 500 pixels using JavaScript
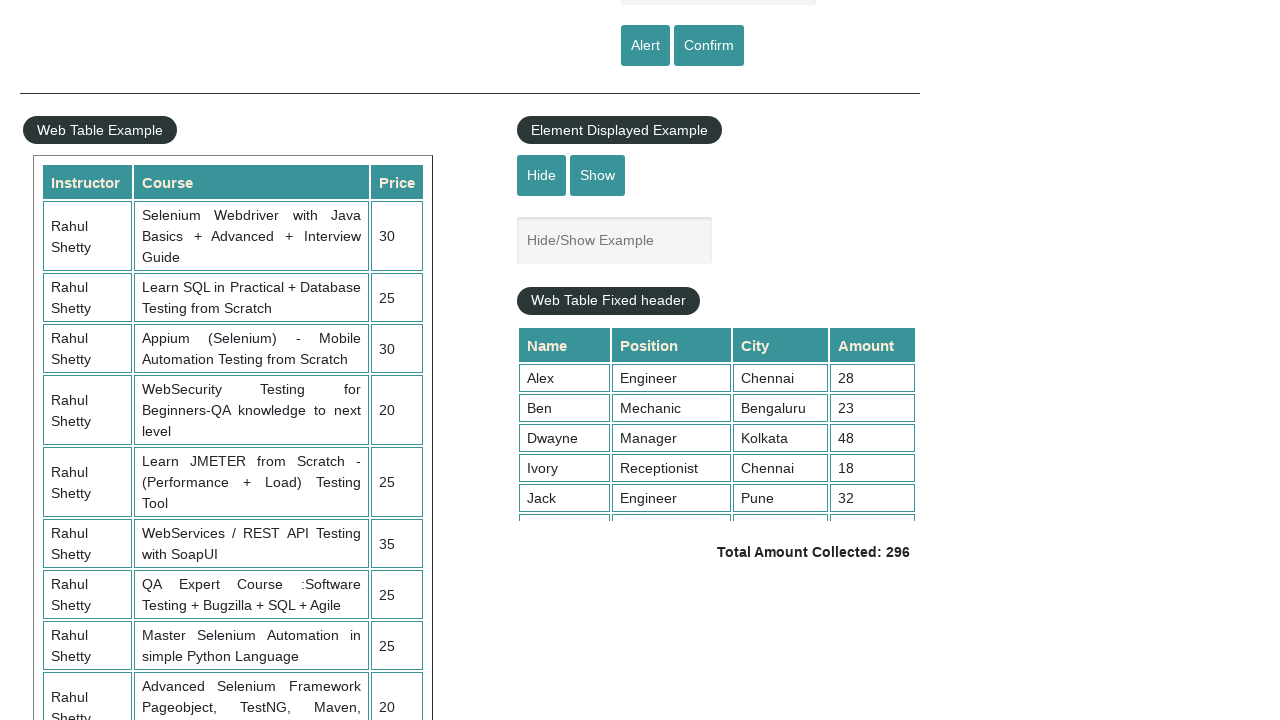

Waited 1 second for main window scroll to complete
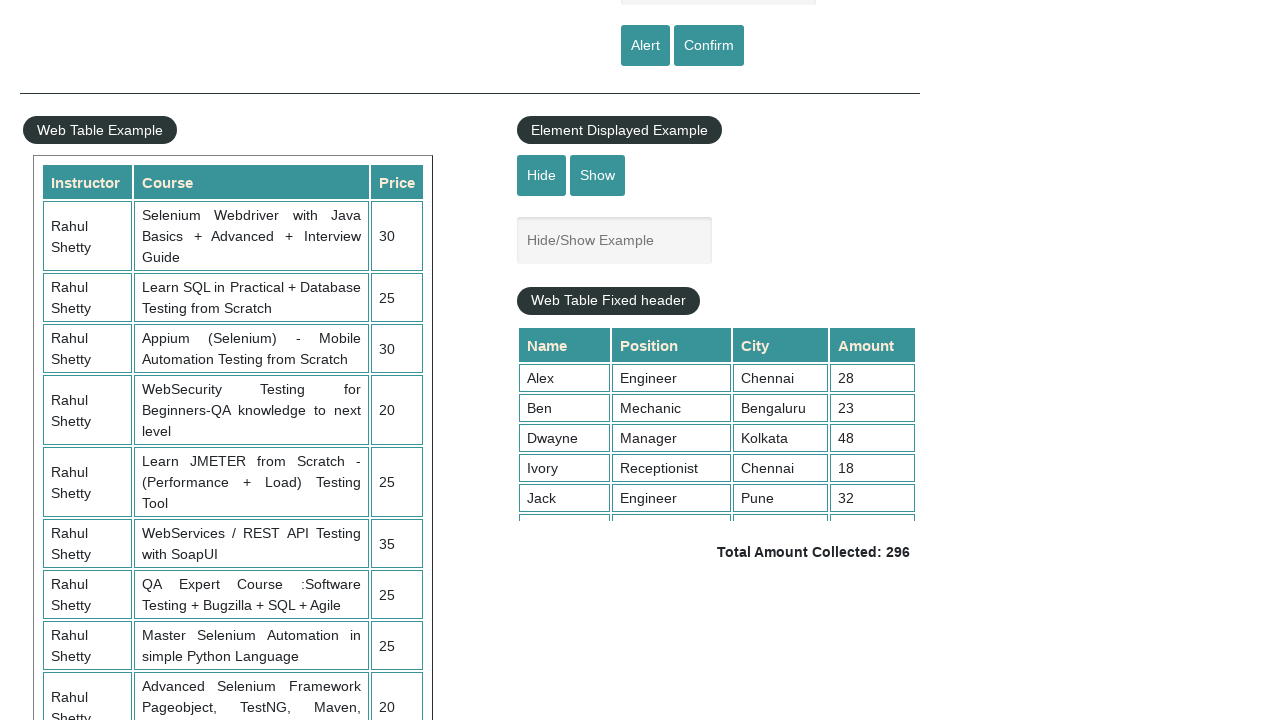

Scrolled fixed-header table element down by 5000 pixels using JavaScript
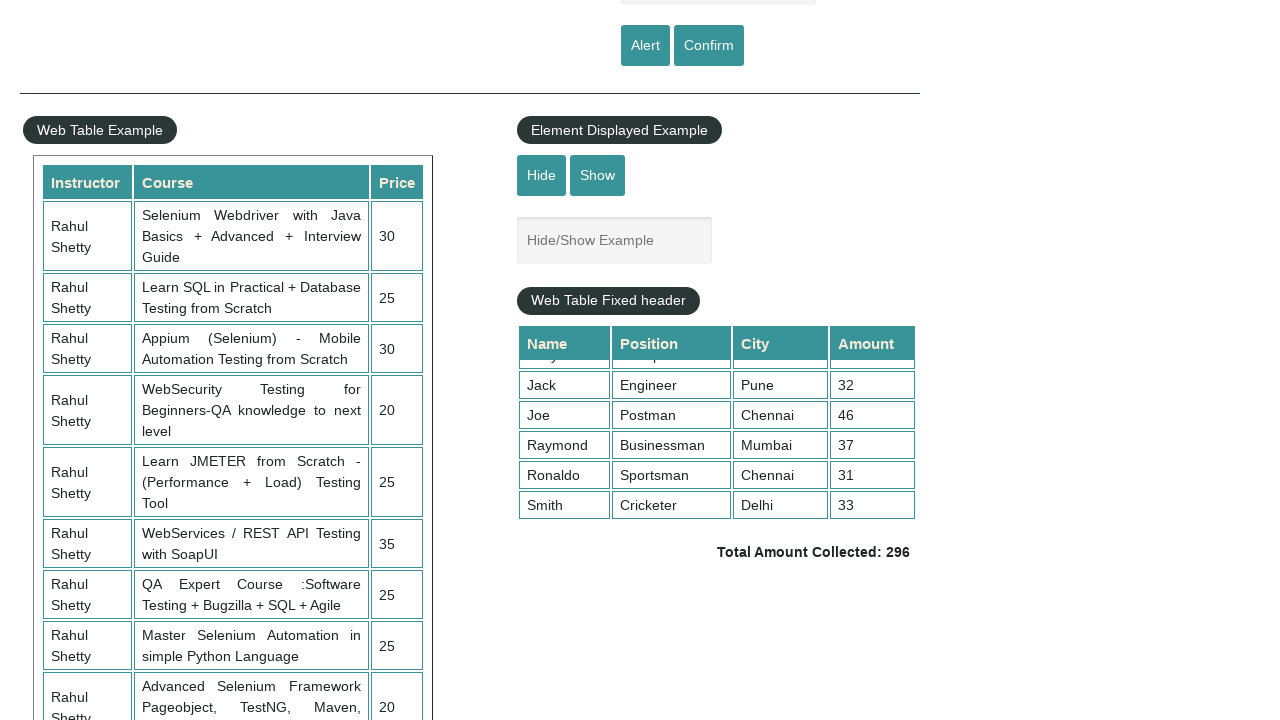

Waited 1 second for table scroll to complete
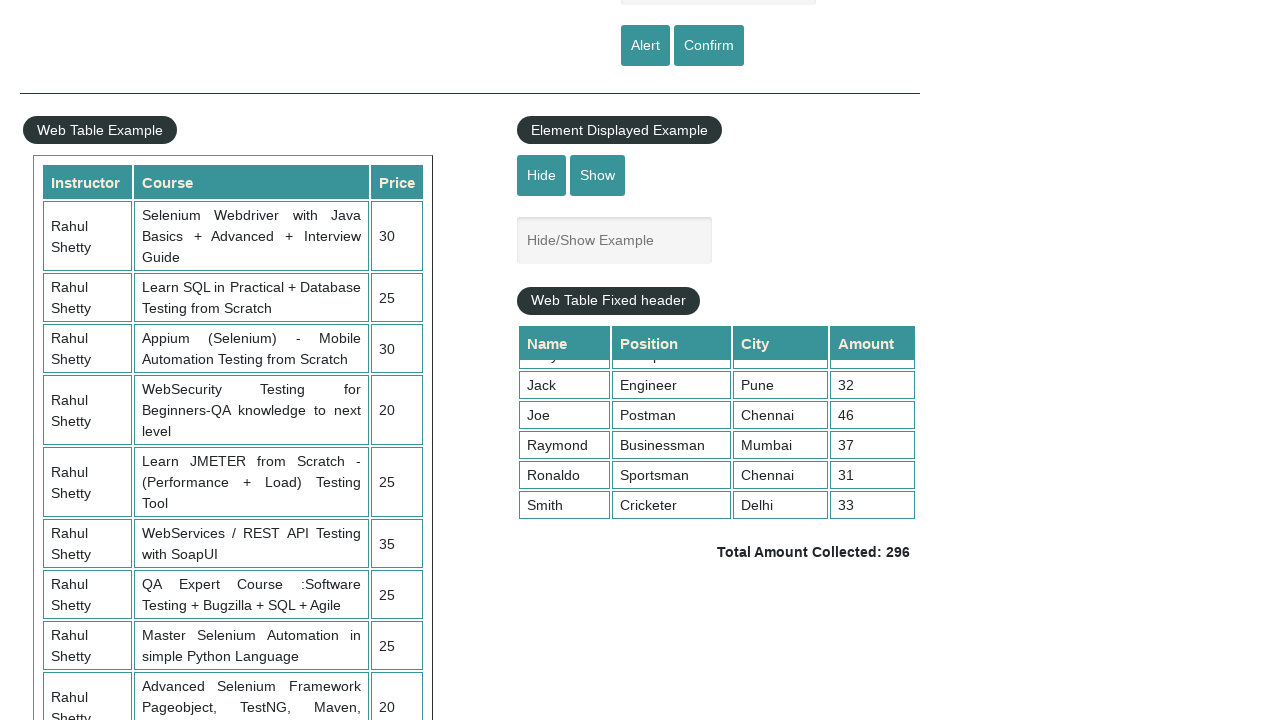

Verified table cells with values are visible (4th column)
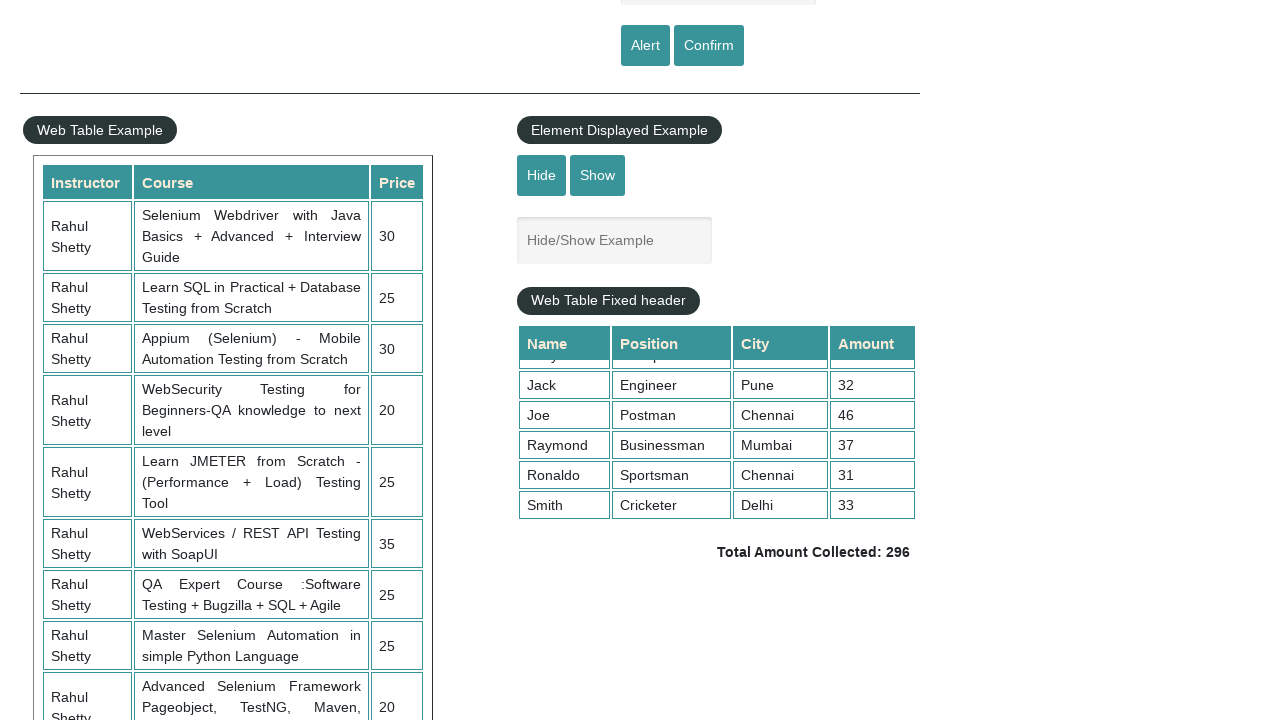

Verified total amount element is present
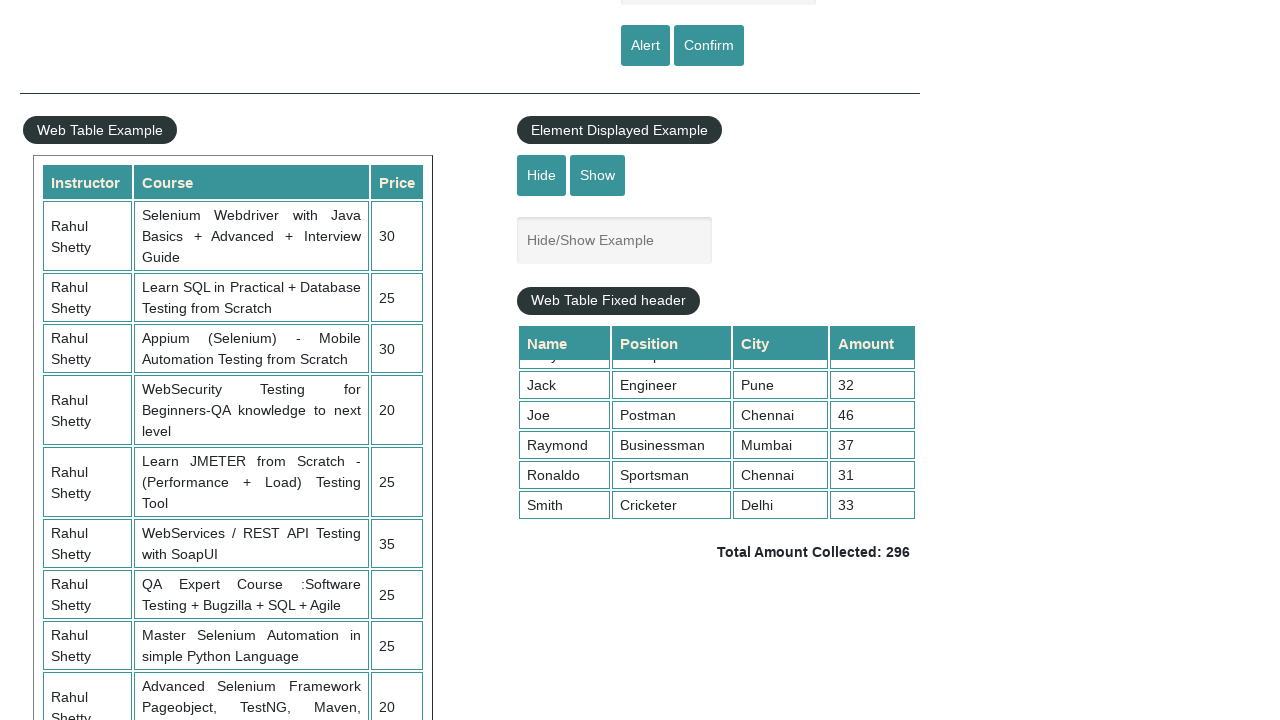

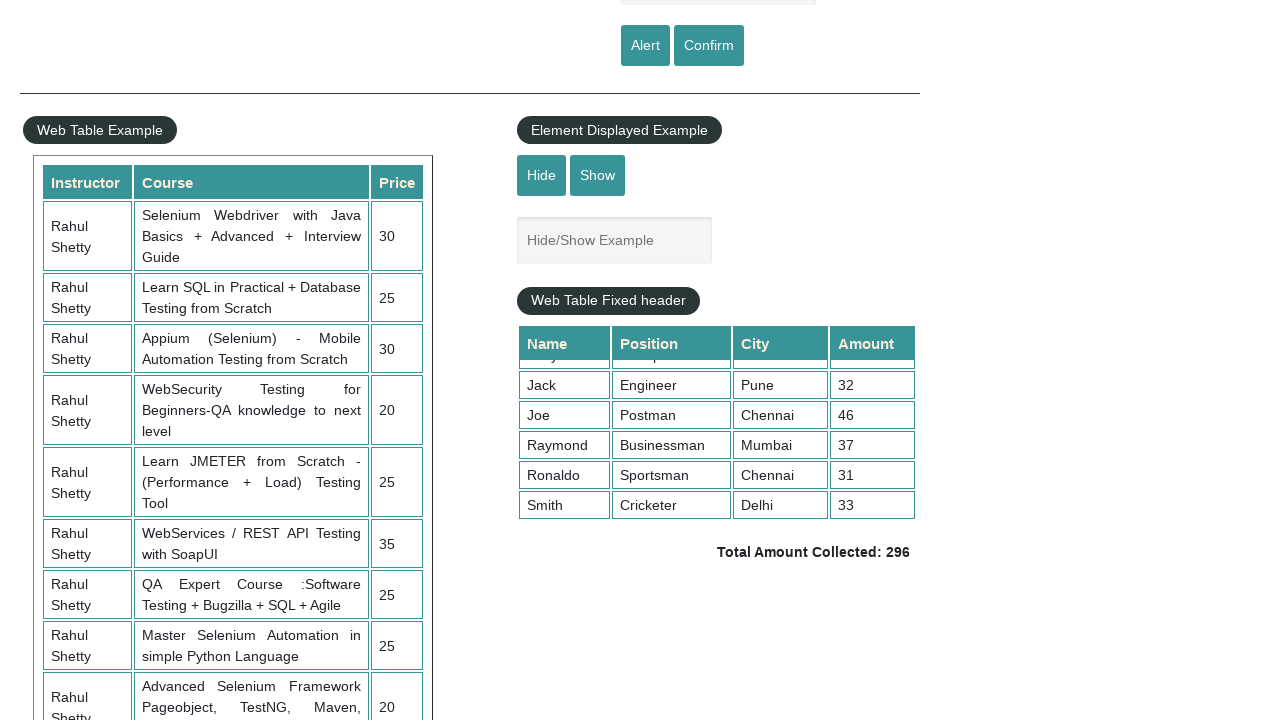